Tests form filling functionality by entering values in text fields, selecting radio buttons and checkboxes using JavaScript execution

Starting URL: https://testautomationpractice.blogspot.com/

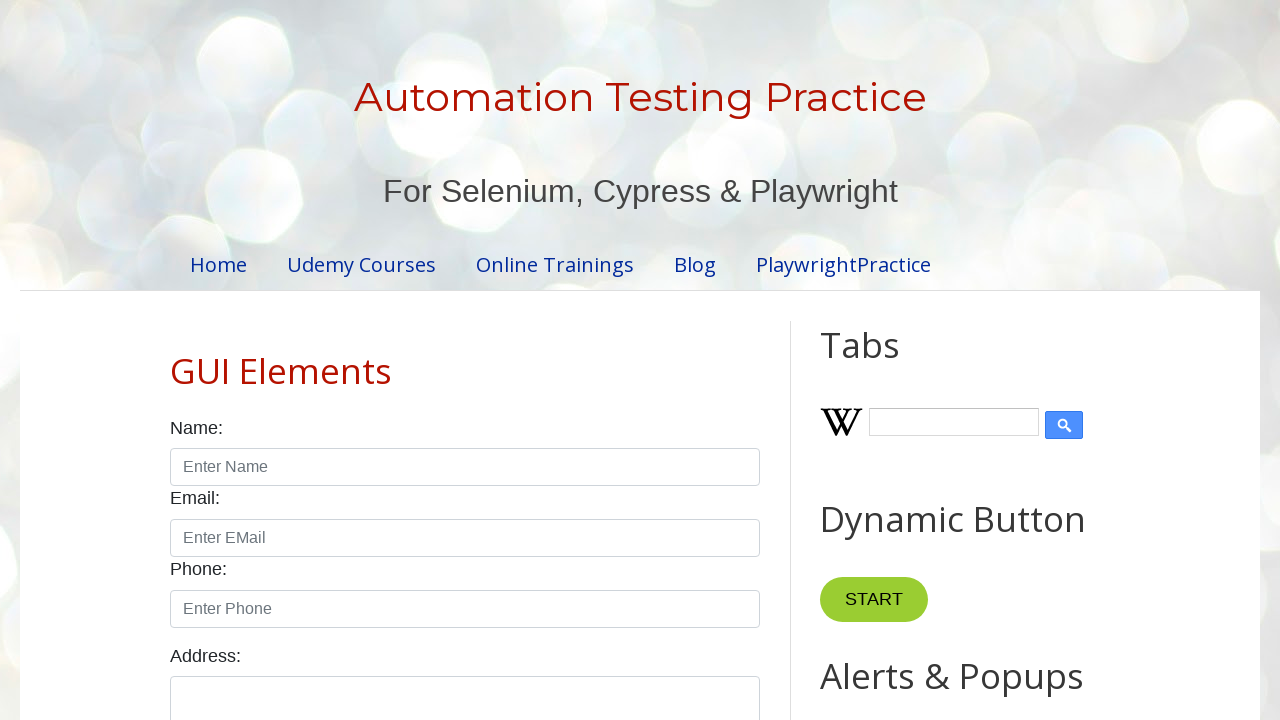

Filled name field with 'kadu' using JavaScript
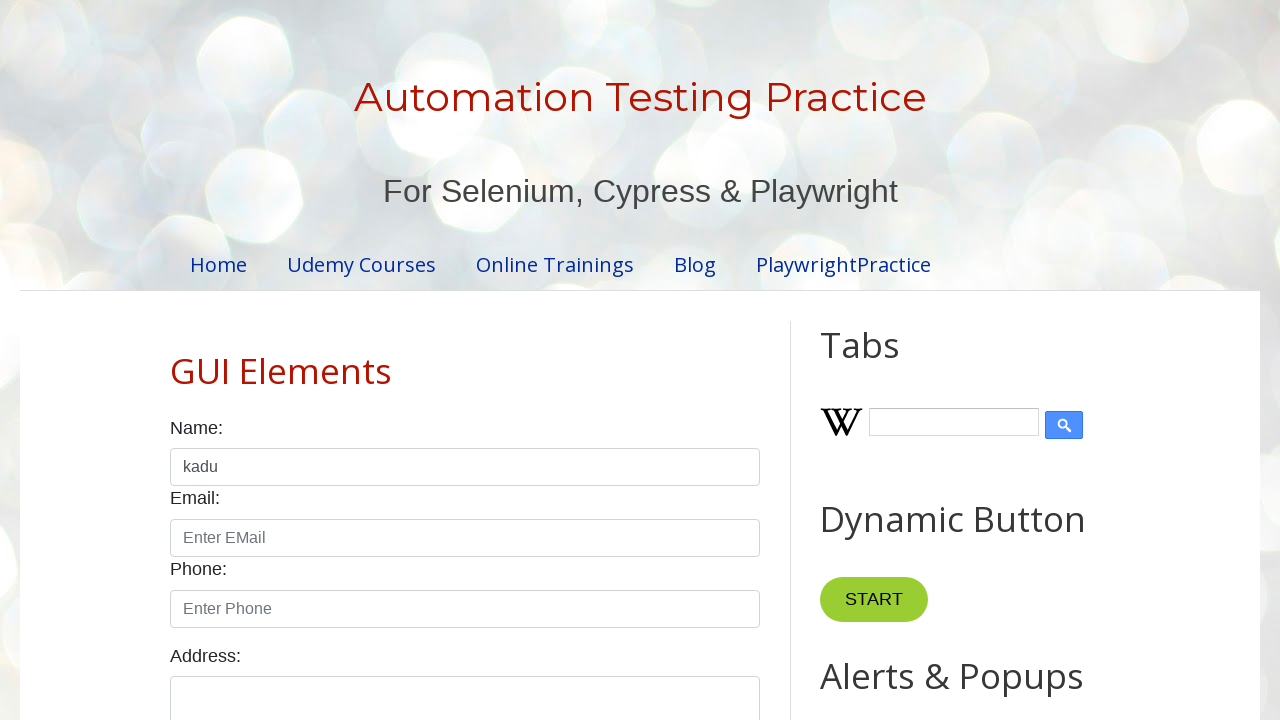

Filled phone field with 'Tufani' using JavaScript setAttribute
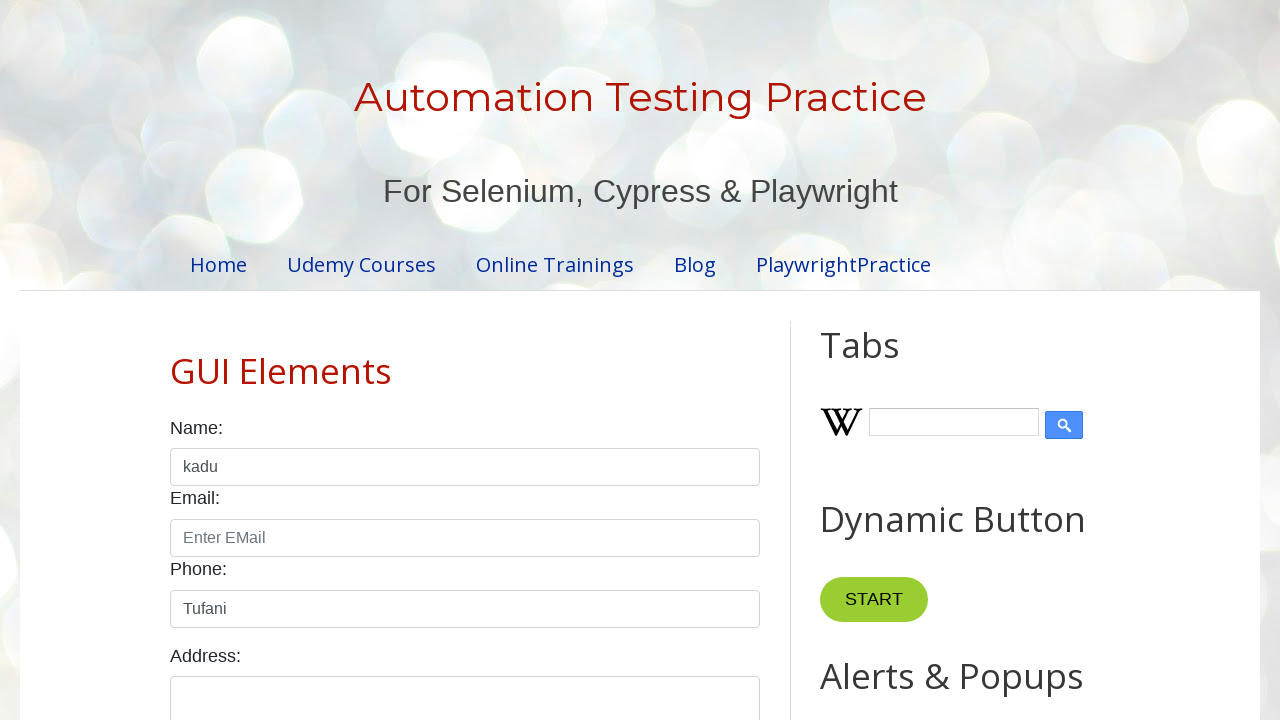

Filled email field (third form control) with 'puspza63763637995' using JavaScript
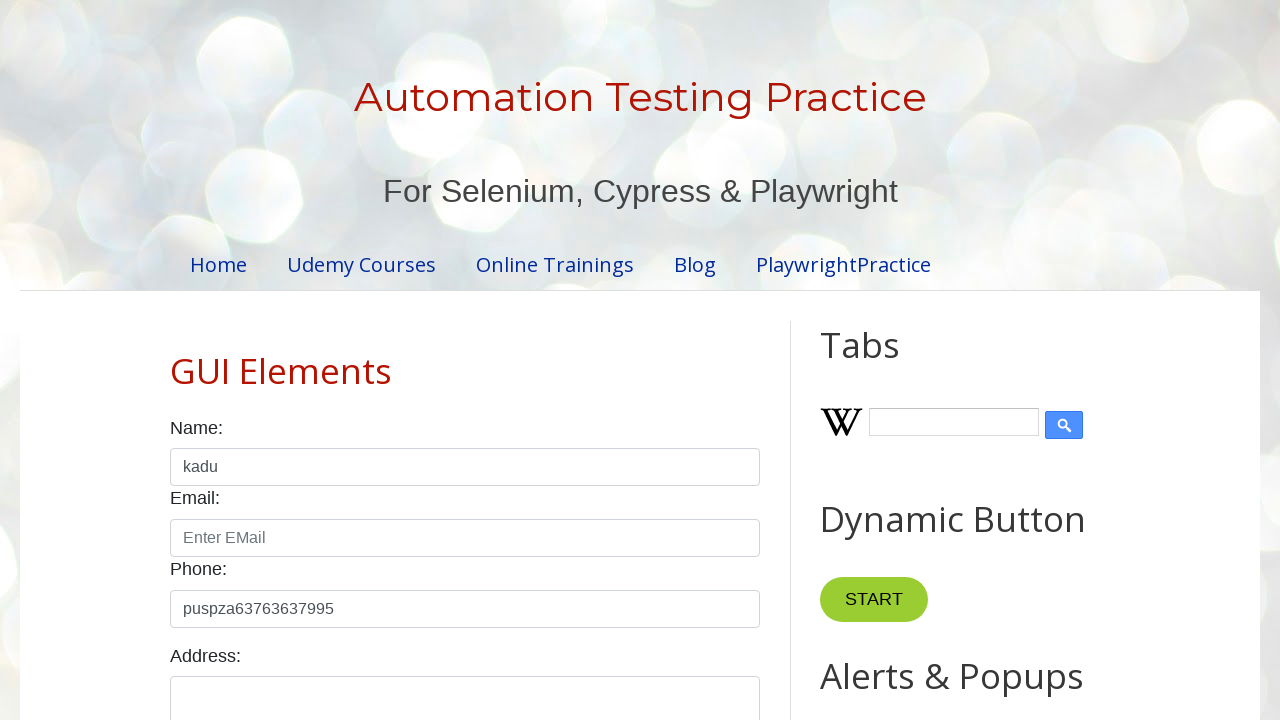

Filled second form control with 'kuta' using JavaScript
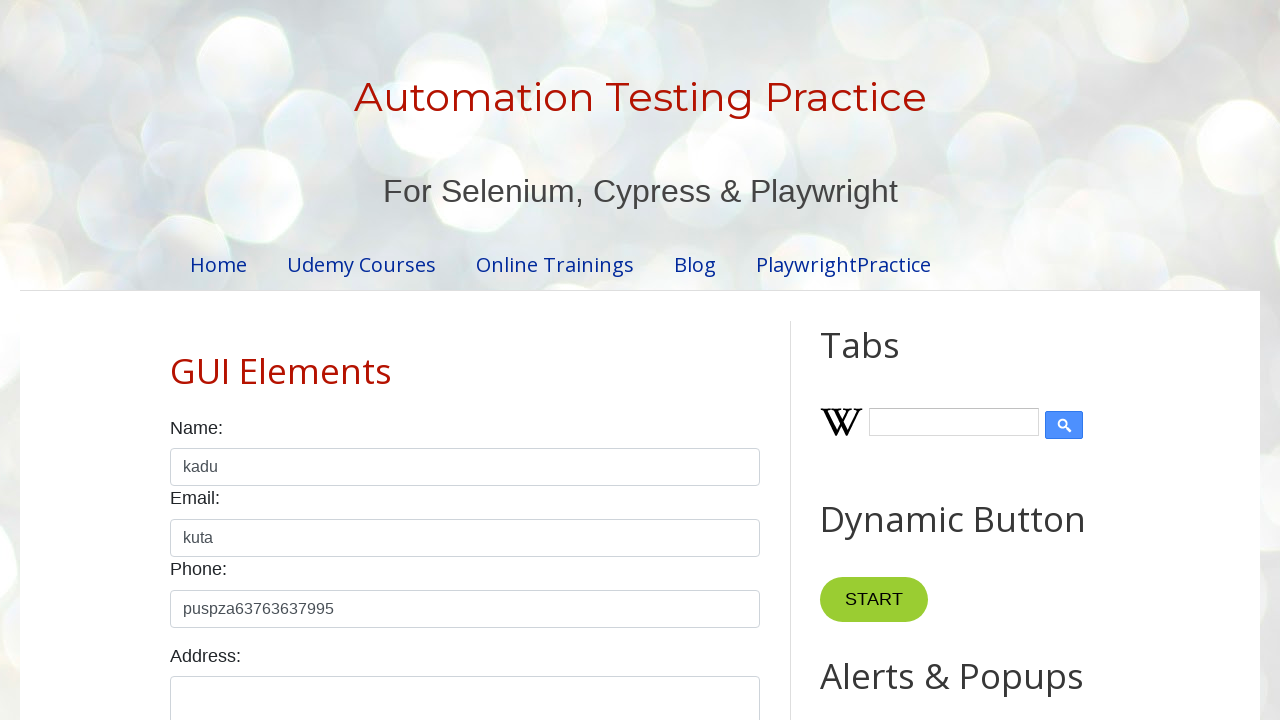

Selected male radio button at (176, 360) on #male
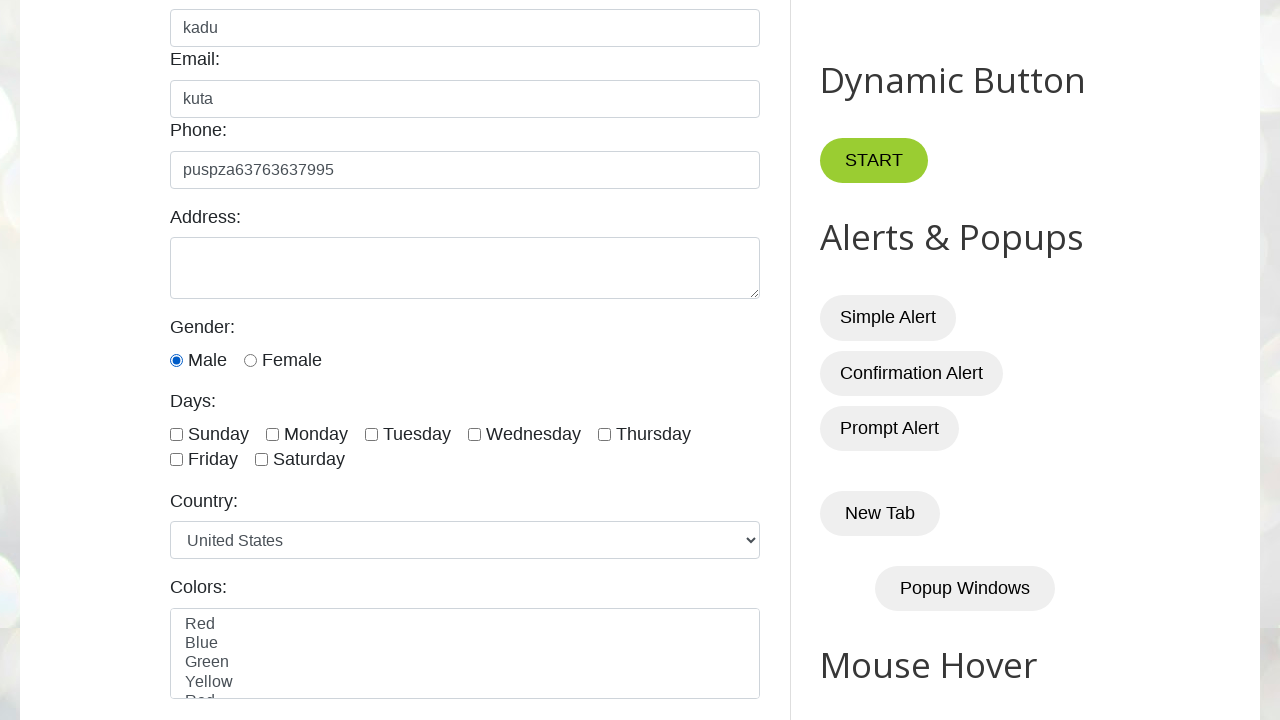

Selected Tuesday checkbox at (372, 434) on #tuesday
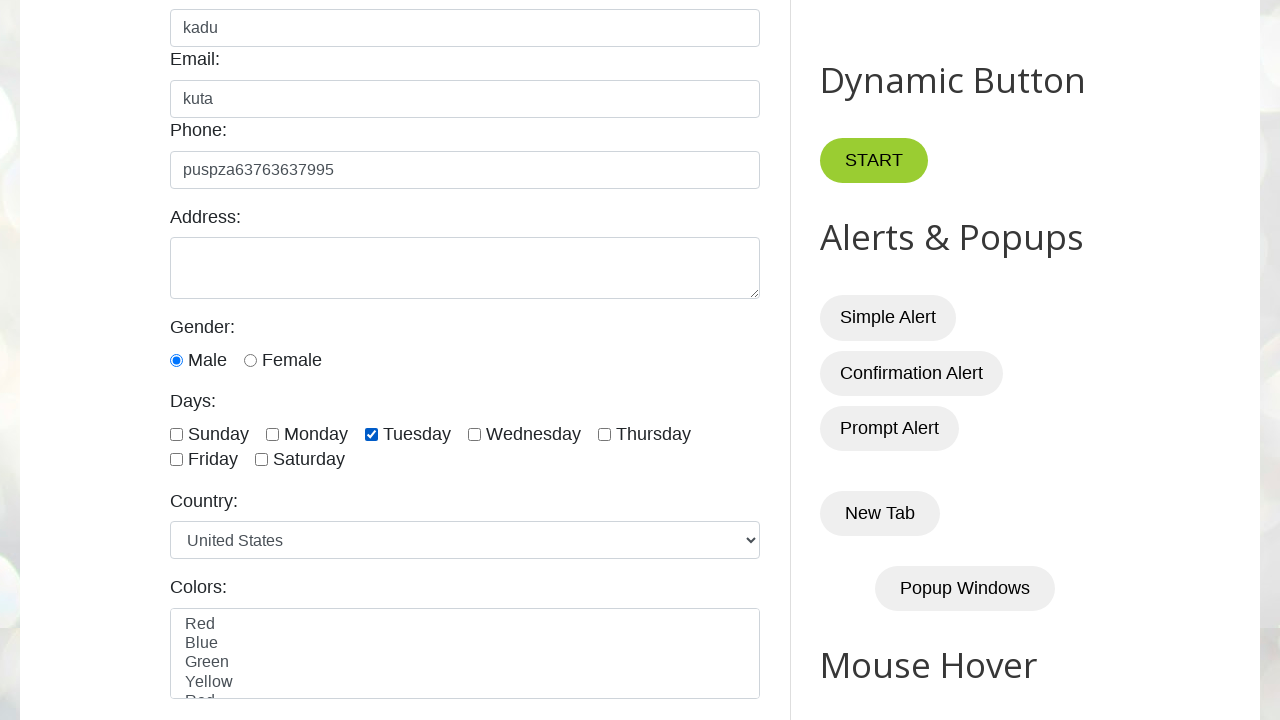

Clicked fourth checkbox (index 3) using JavaScript
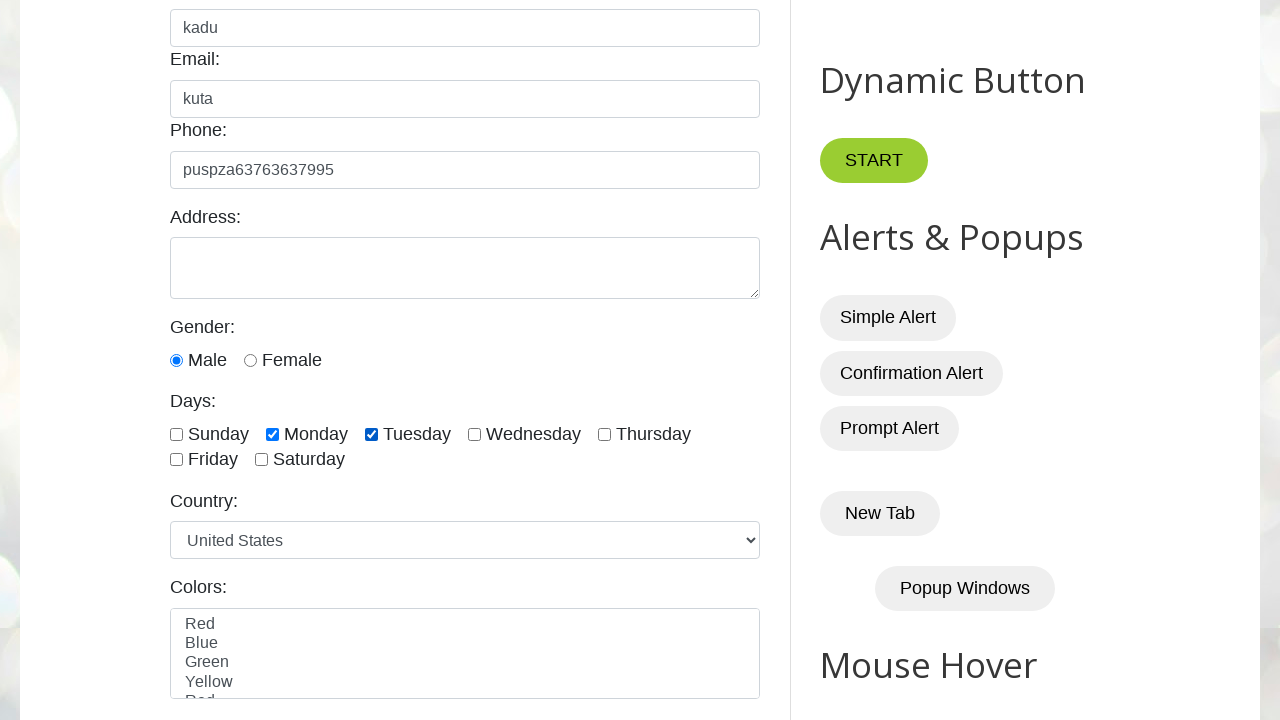

Changed Friday element type to 'text' using JavaScript
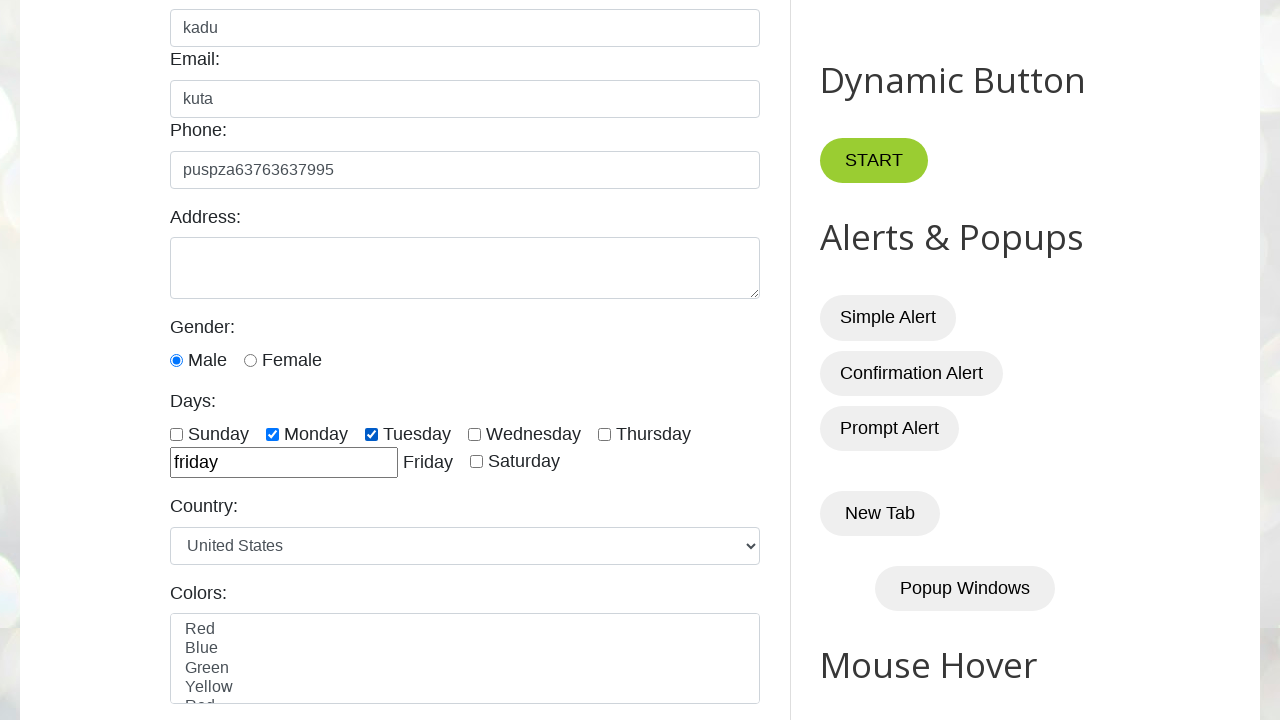

Changed Saturday element type to 'text' using JavaScript
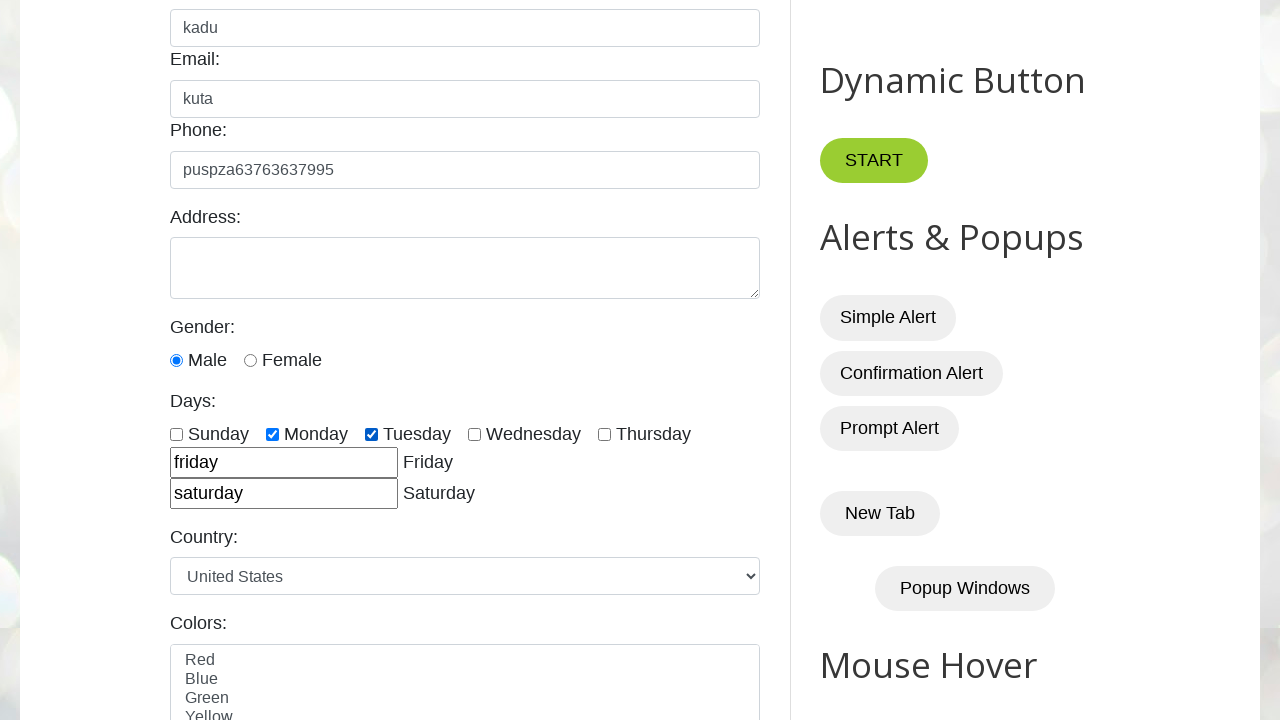

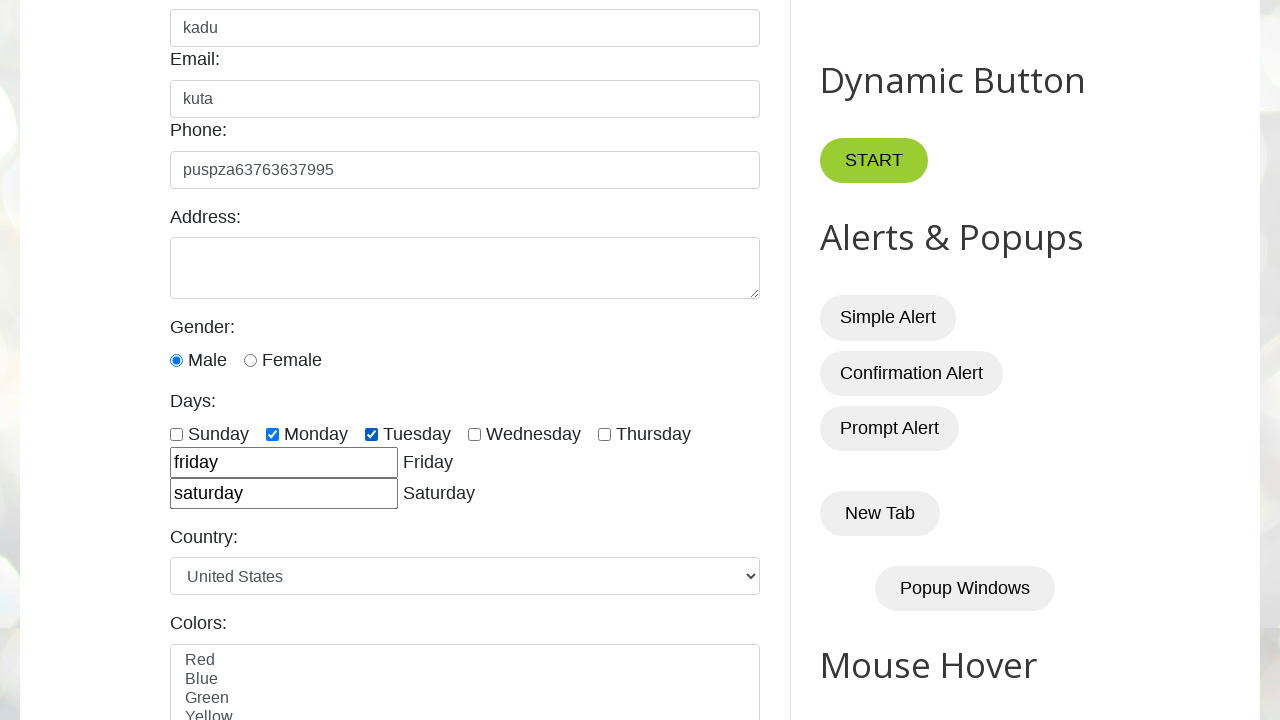